Tests a quiz registration flow by entering a random name/nickname and clicking the "Next" button to proceed

Starting URL: https://start.1t.ru/1tquiz/#/reg

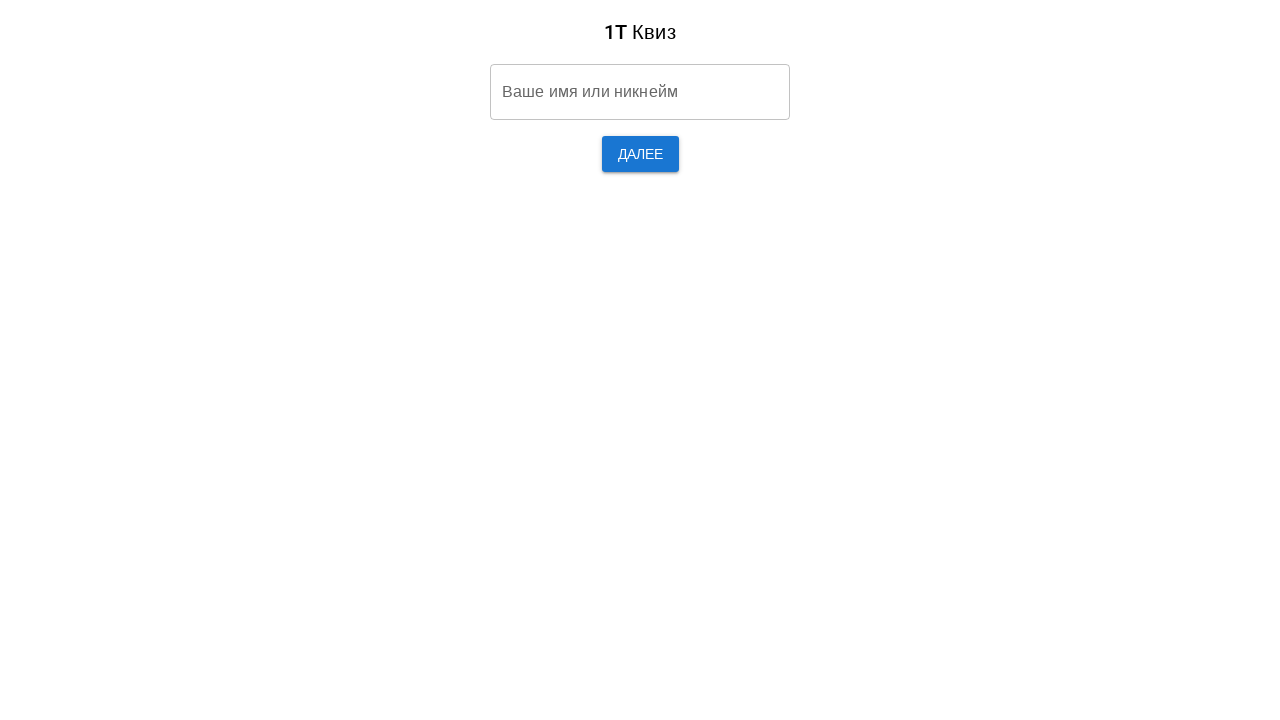

Name/nickname input field appeared
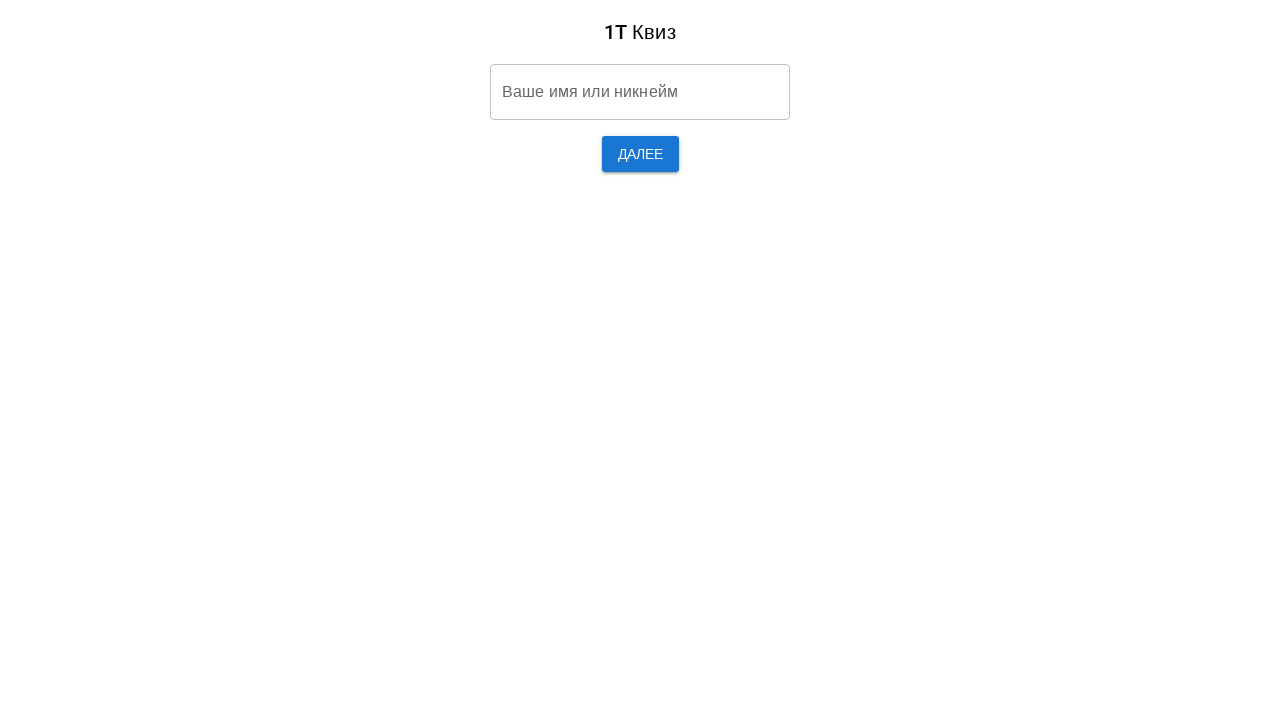

Filled name field with 'Александр' on [aria-label="Ваше имя или никнейм"]
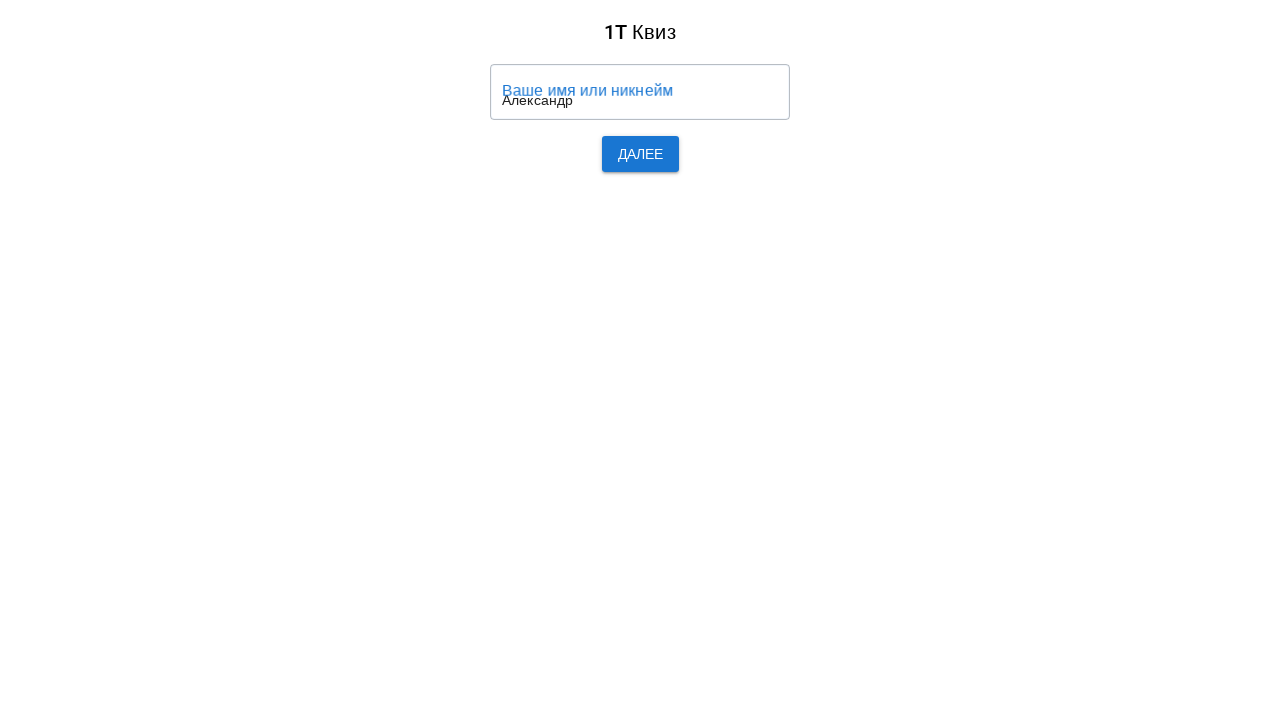

Next button became visible
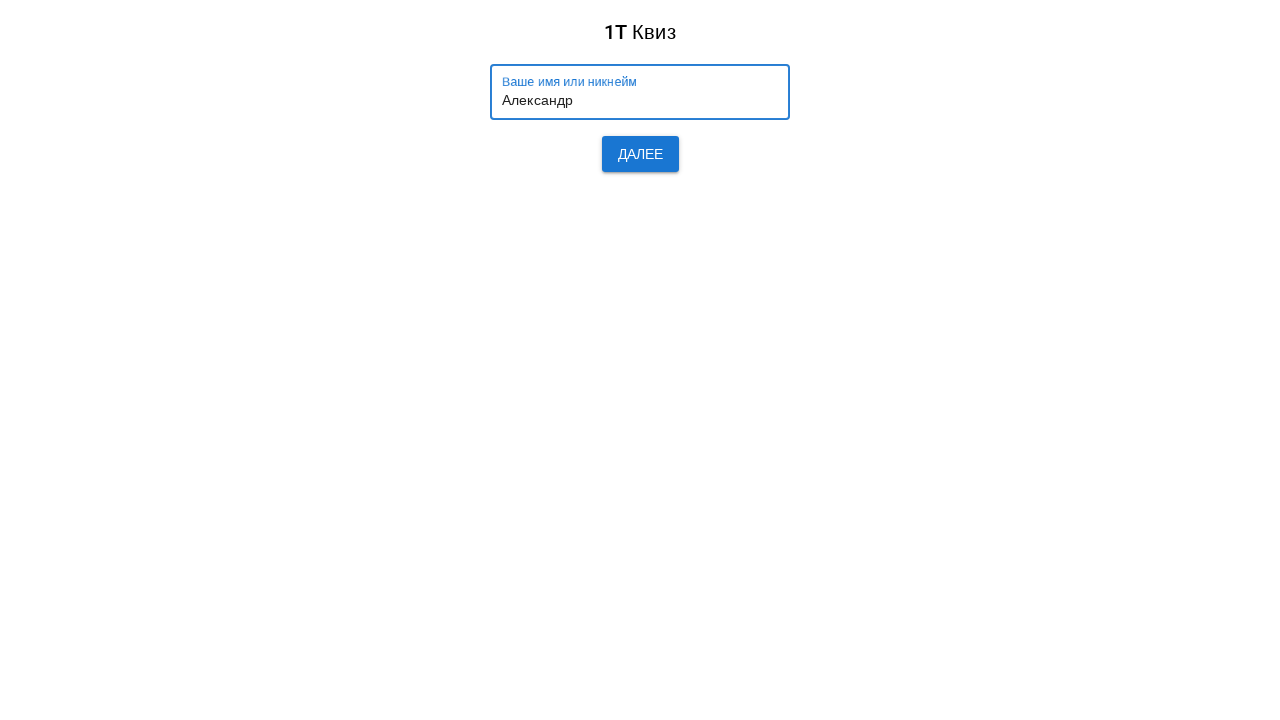

Clicked Next button to proceed with registration at (640, 154) on .q-btn__content
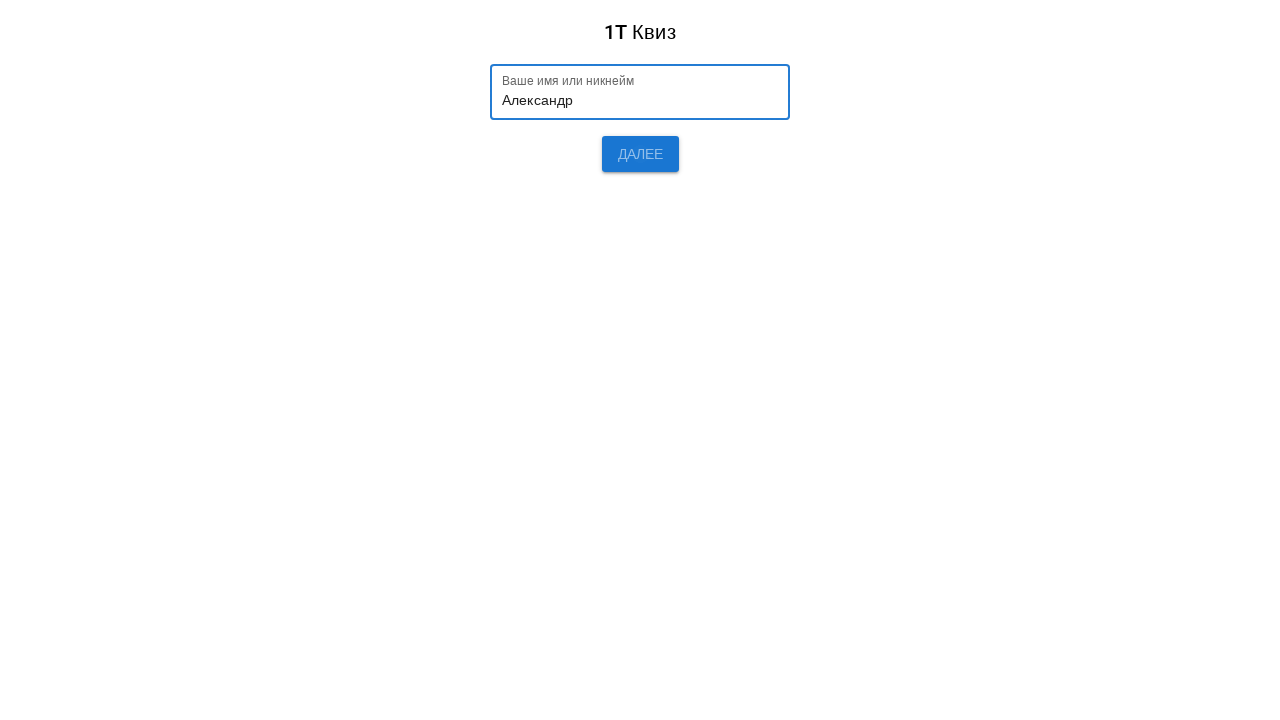

Navigation completed after clicking Next
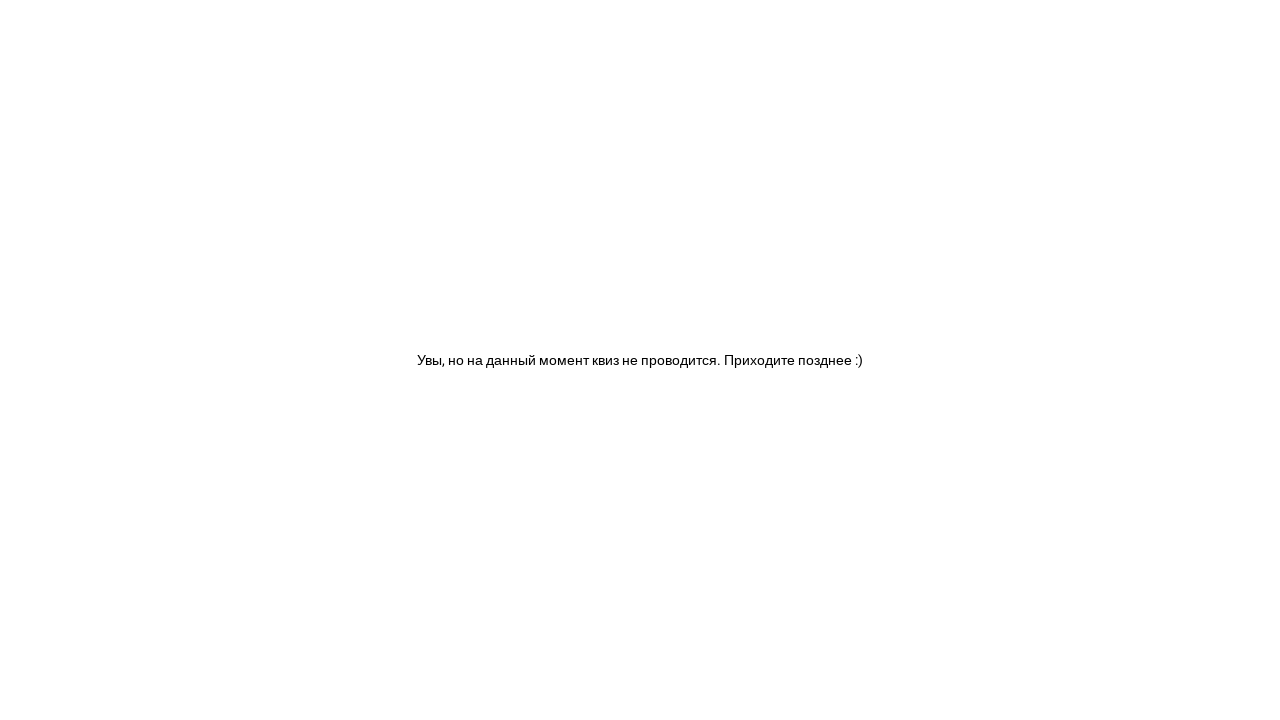

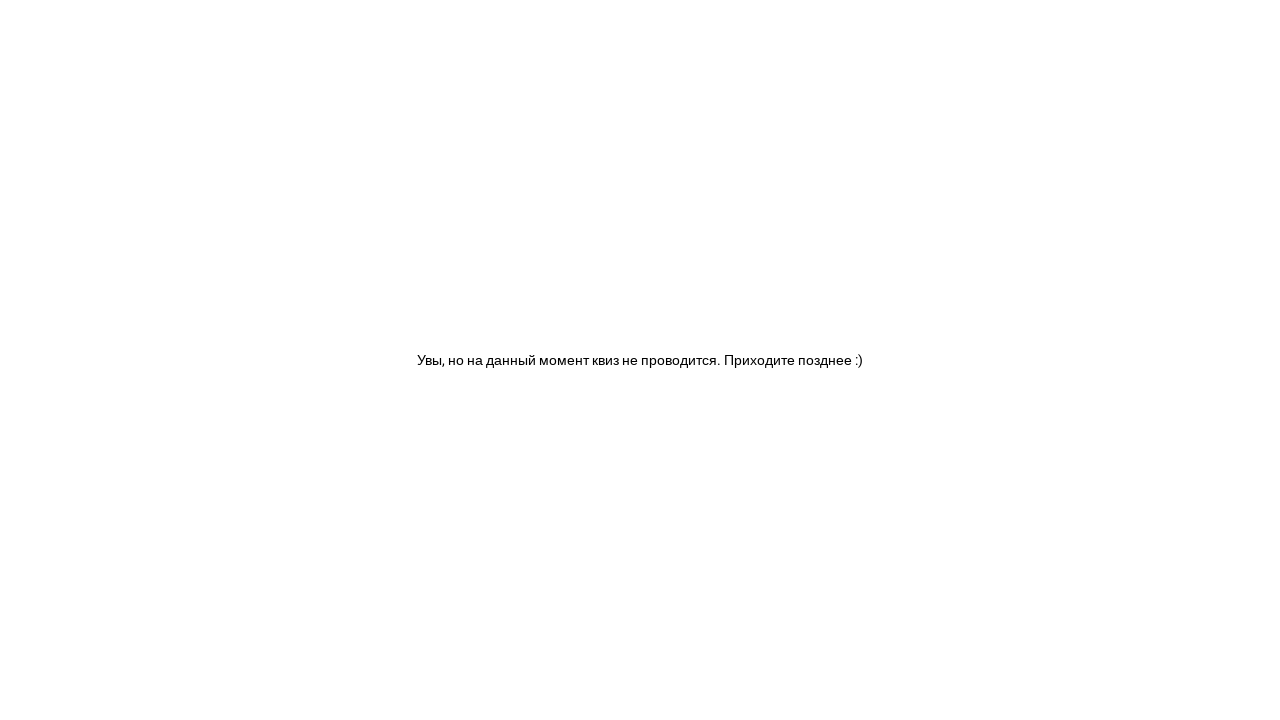